Tests mouse hover and double-click interactions by hovering over a "Point Me" button and then double-clicking a "START" button on a test automation practice page.

Starting URL: https://testautomationpractice.blogspot.com/

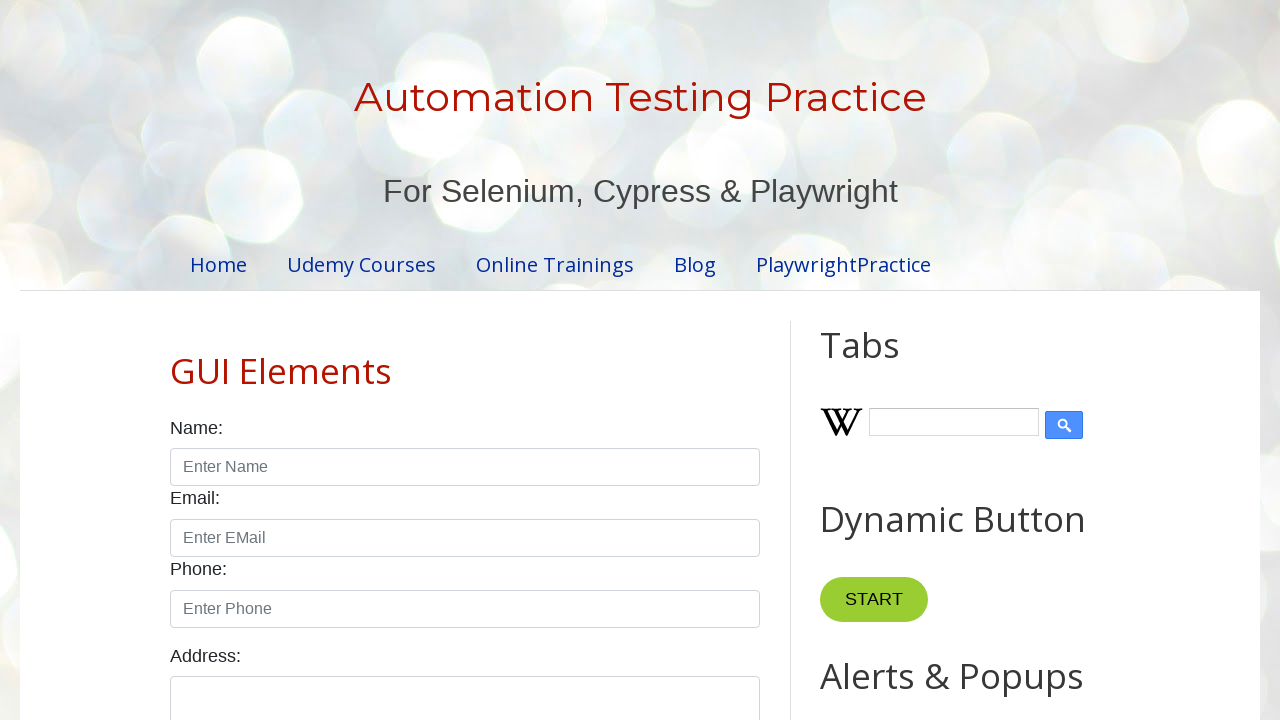

Navigated to test automation practice page
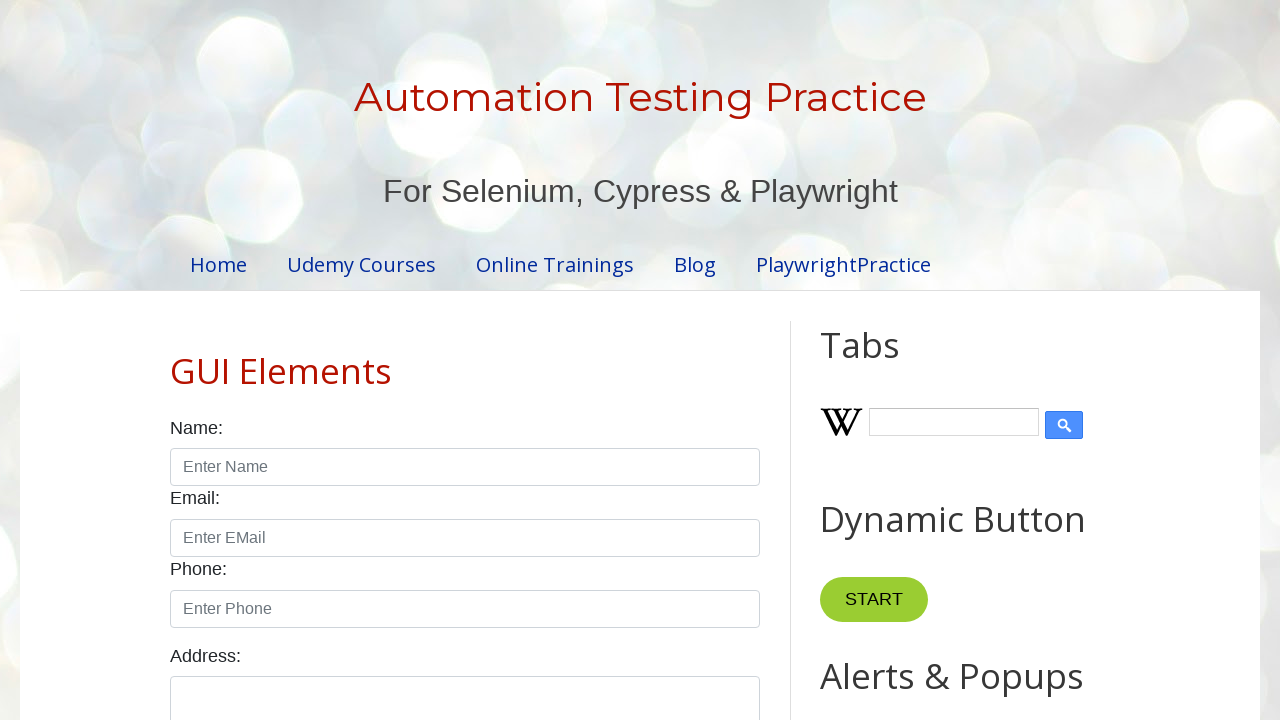

Located the 'Point Me' button
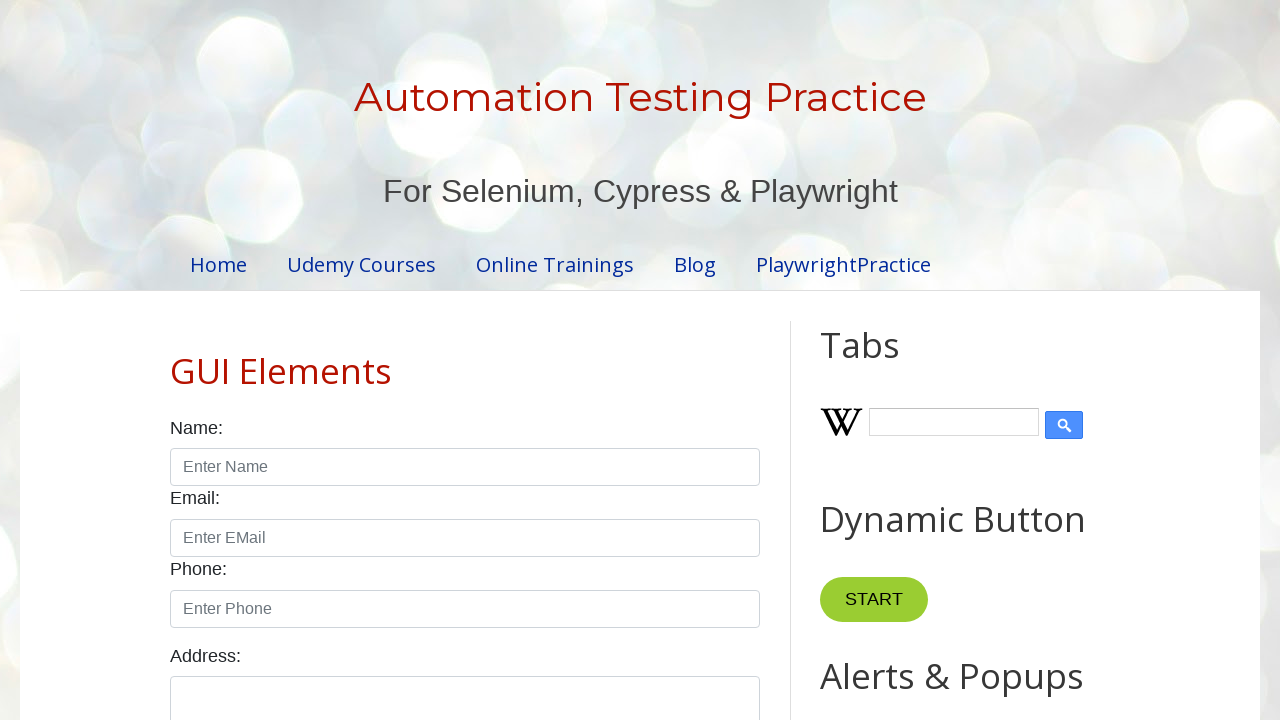

Located the 'START' button
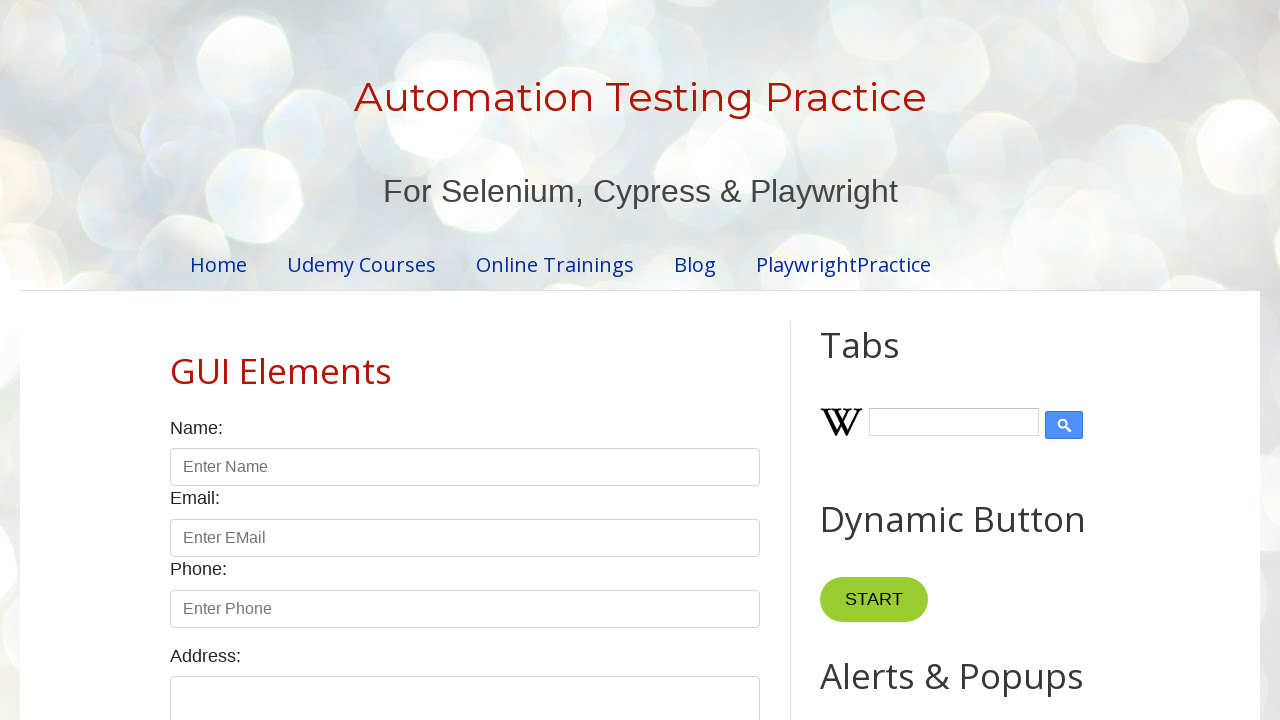

Hovered mouse over the 'Point Me' button at (868, 360) on xpath=//button[normalize-space()='Point Me']
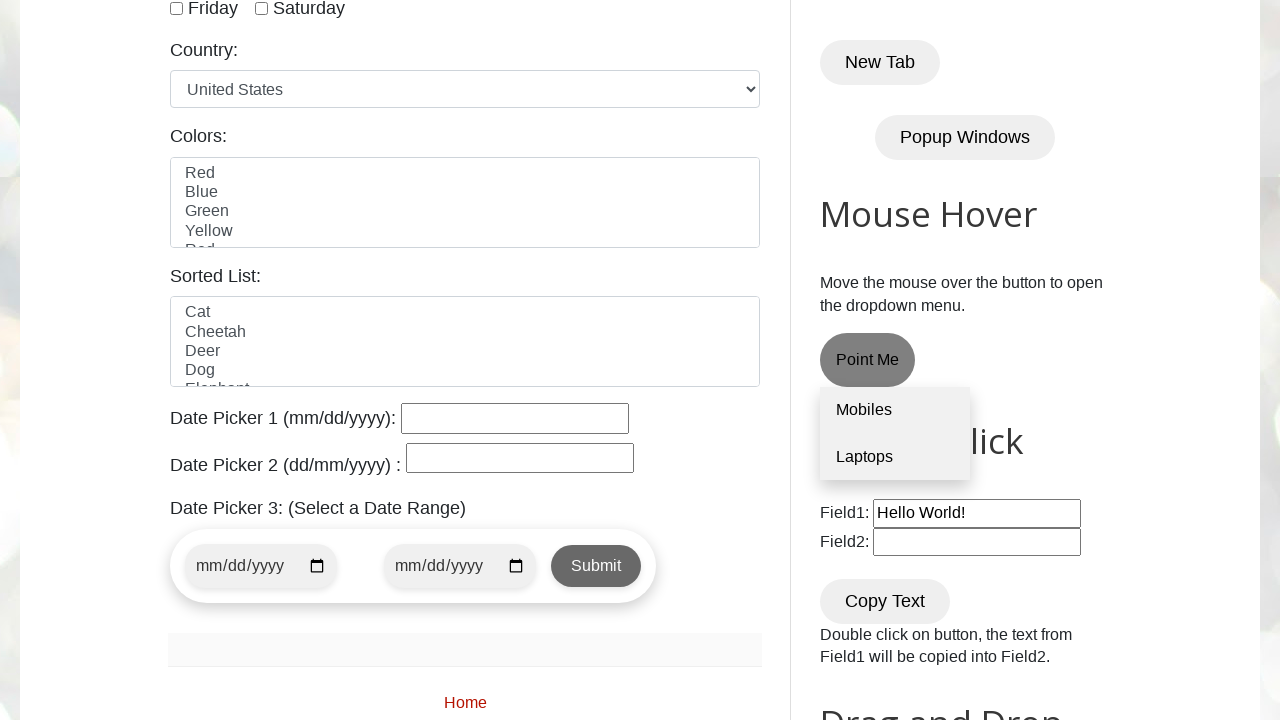

Double-clicked the 'START' button at (874, 361) on xpath=//button[normalize-space()='START']
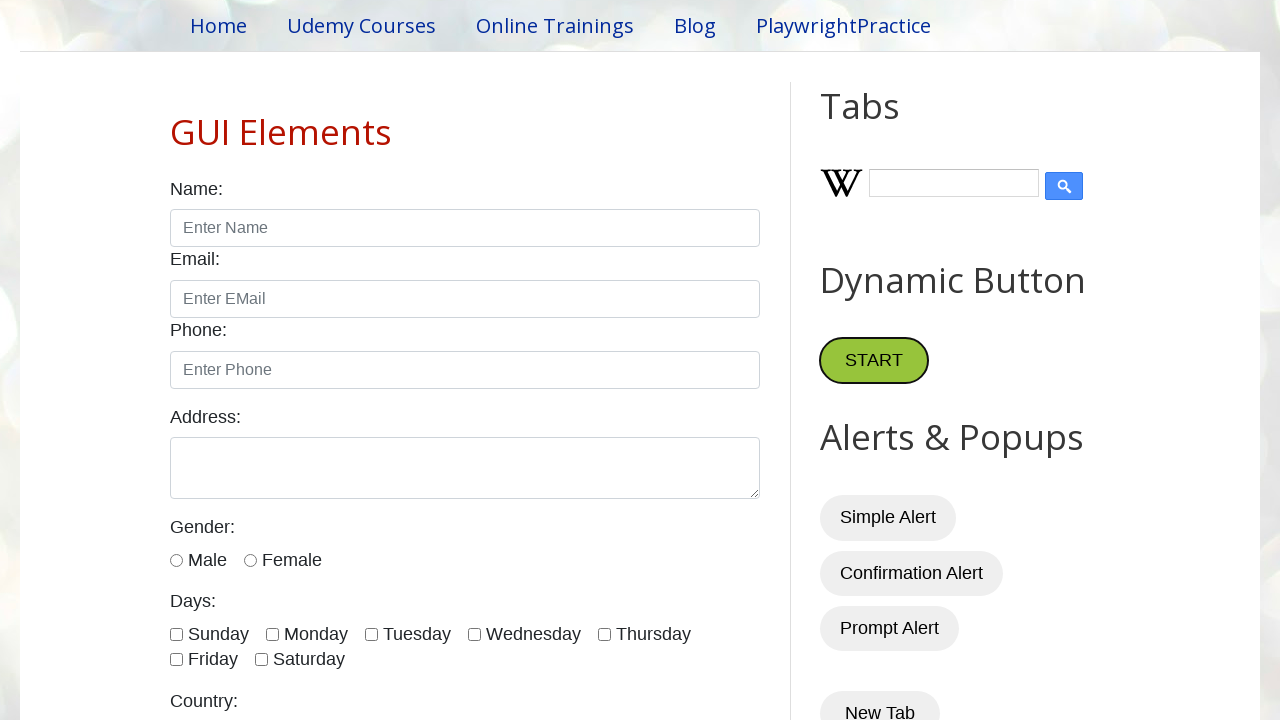

Waited 2 seconds for actions to complete
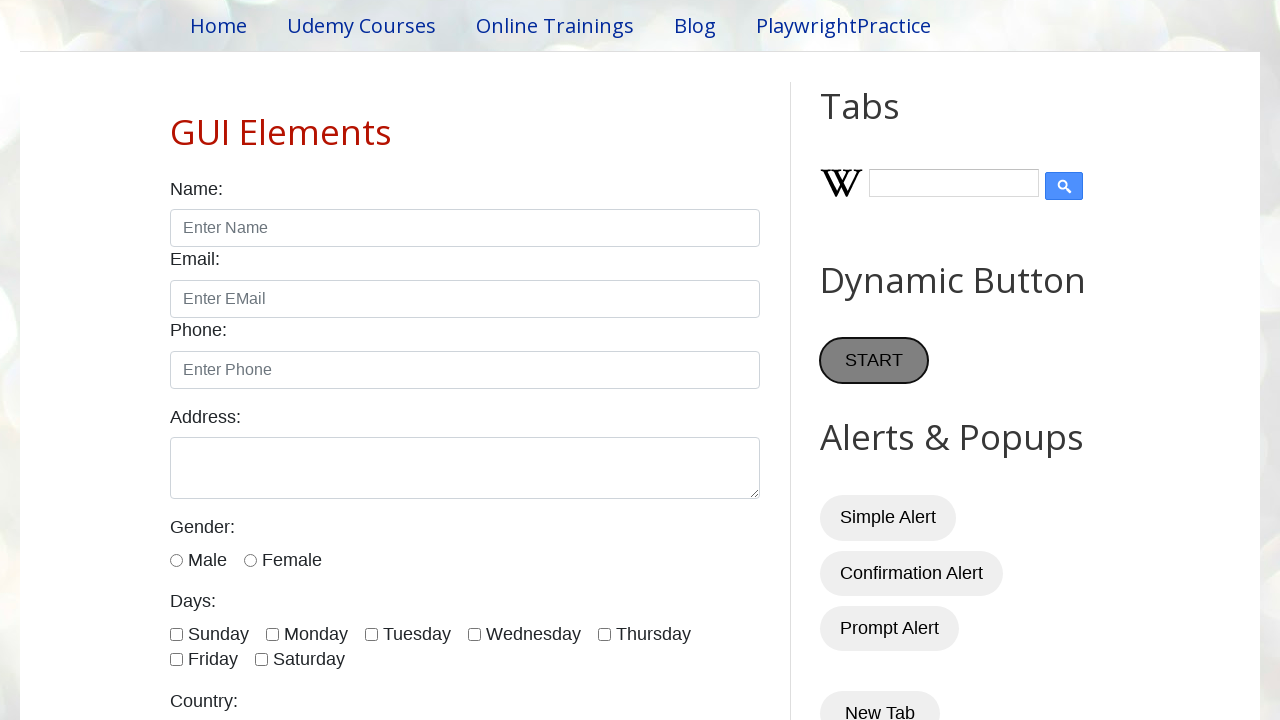

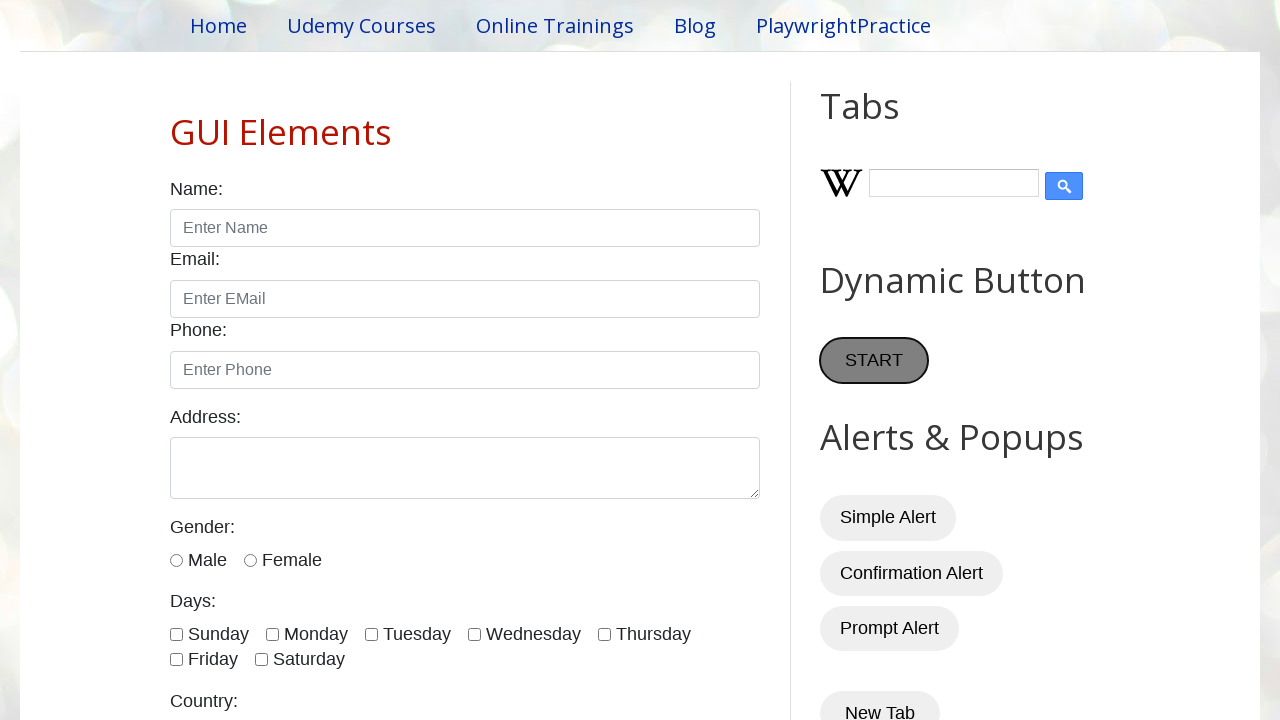